Tests adjusting window display by changing viewport size to simulate different window states

Starting URL: https://the-internet.herokuapp.com/windows

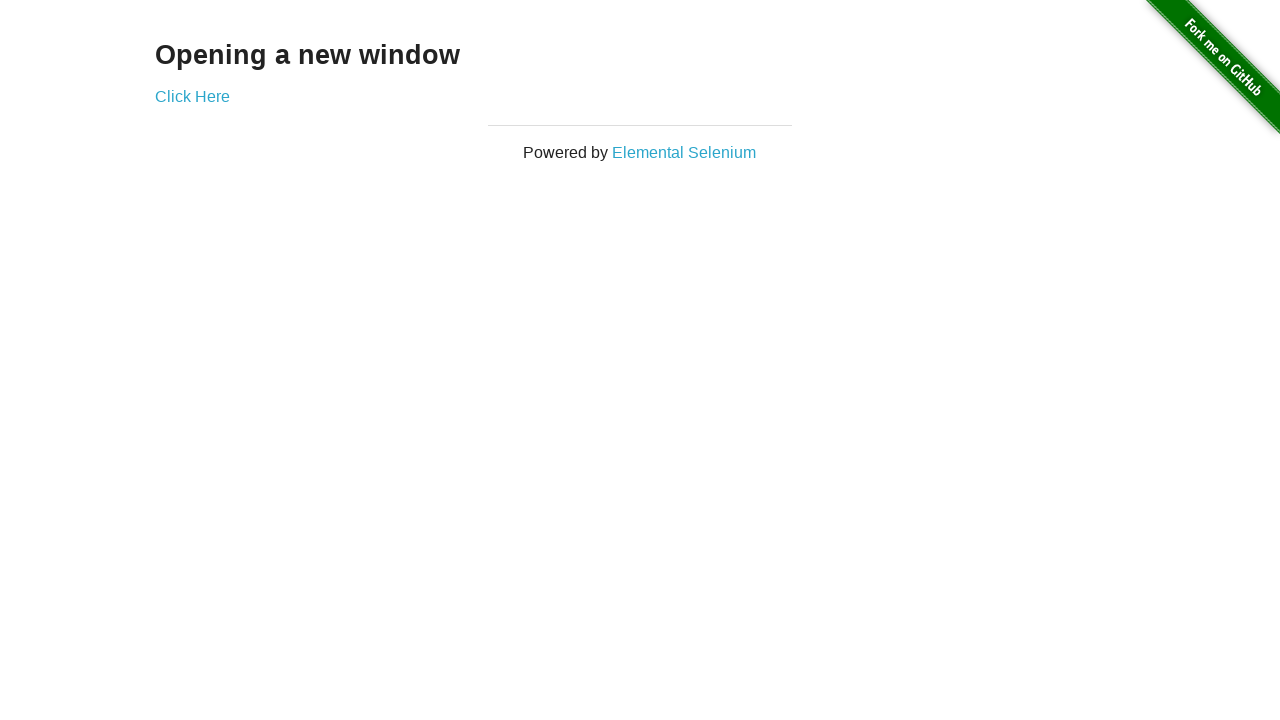

Page loaded and DOM content initialized
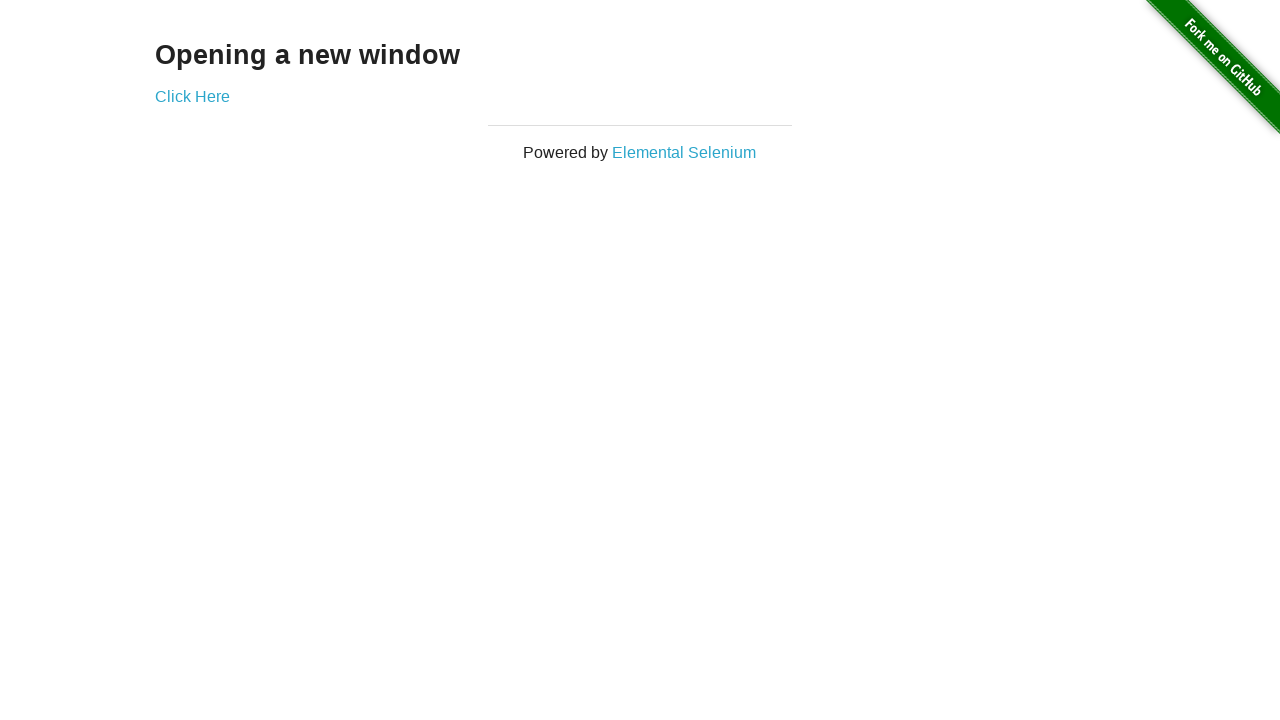

Set viewport to 800x600 to simulate minimized window state
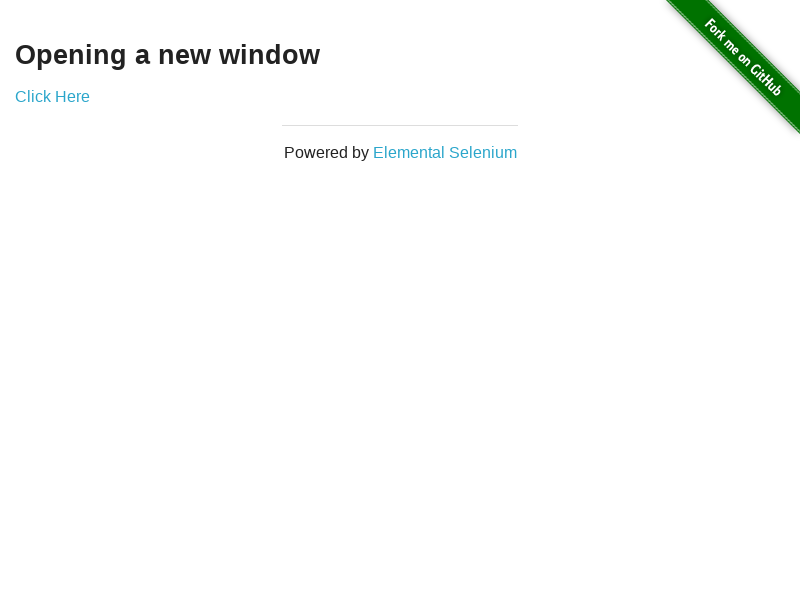

Set viewport to 1920x1080 to simulate fullscreen window state
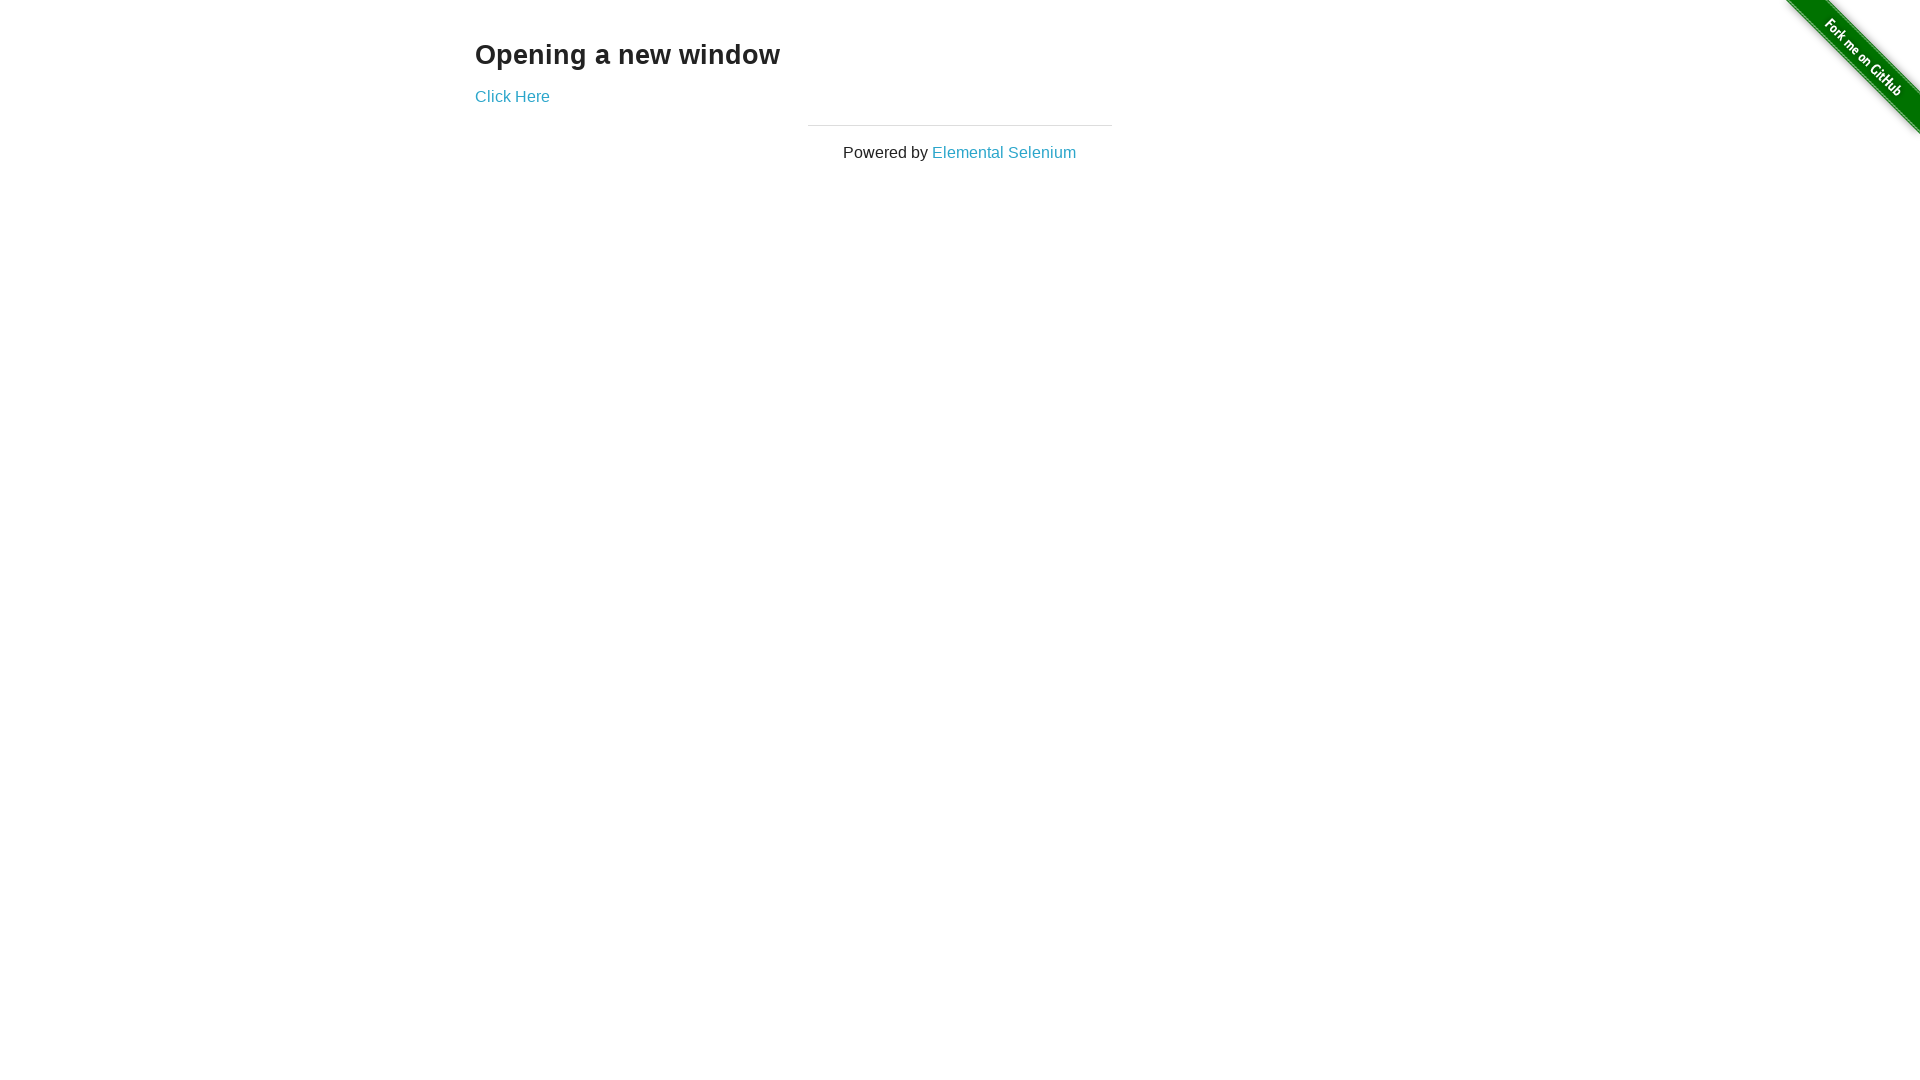

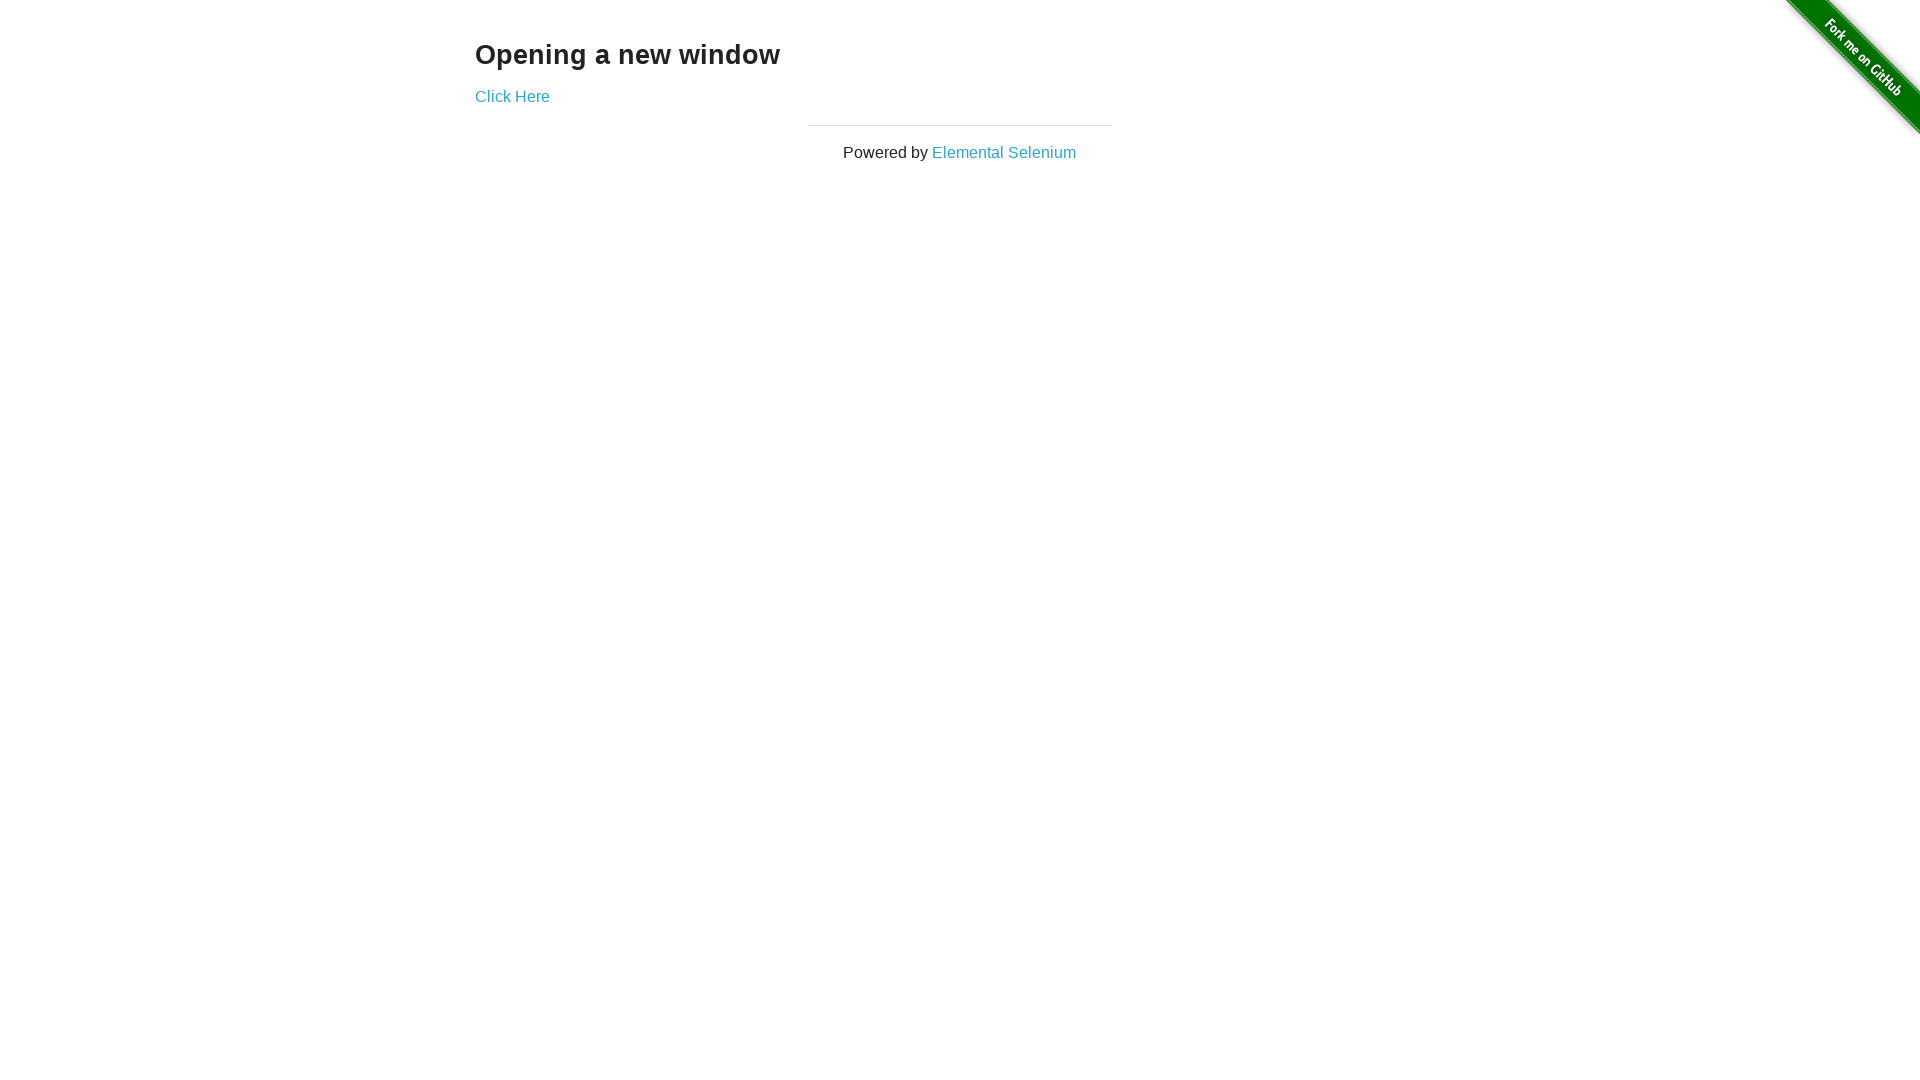